Navigates to dynamic loading page, clicks on Example 2 link using partial link text, and verifies the heading text

Starting URL: https://the-internet.herokuapp.com/dynamic_loading

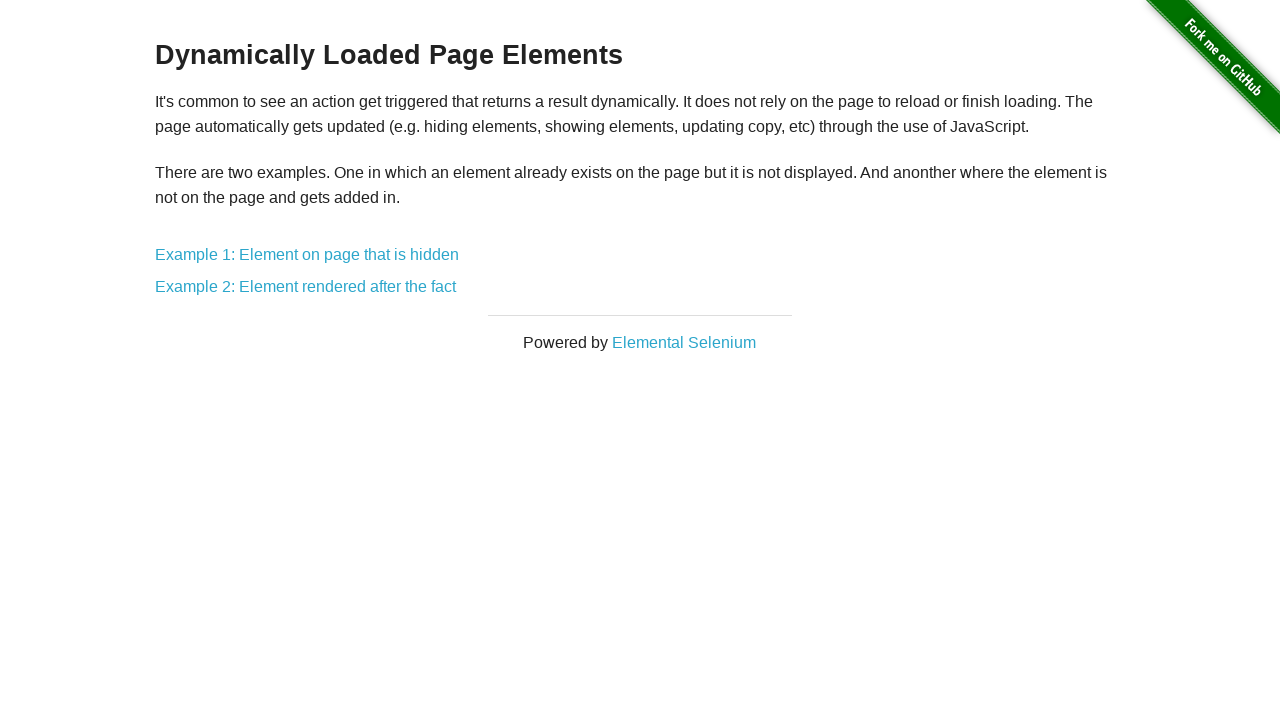

Navigated to dynamic loading page
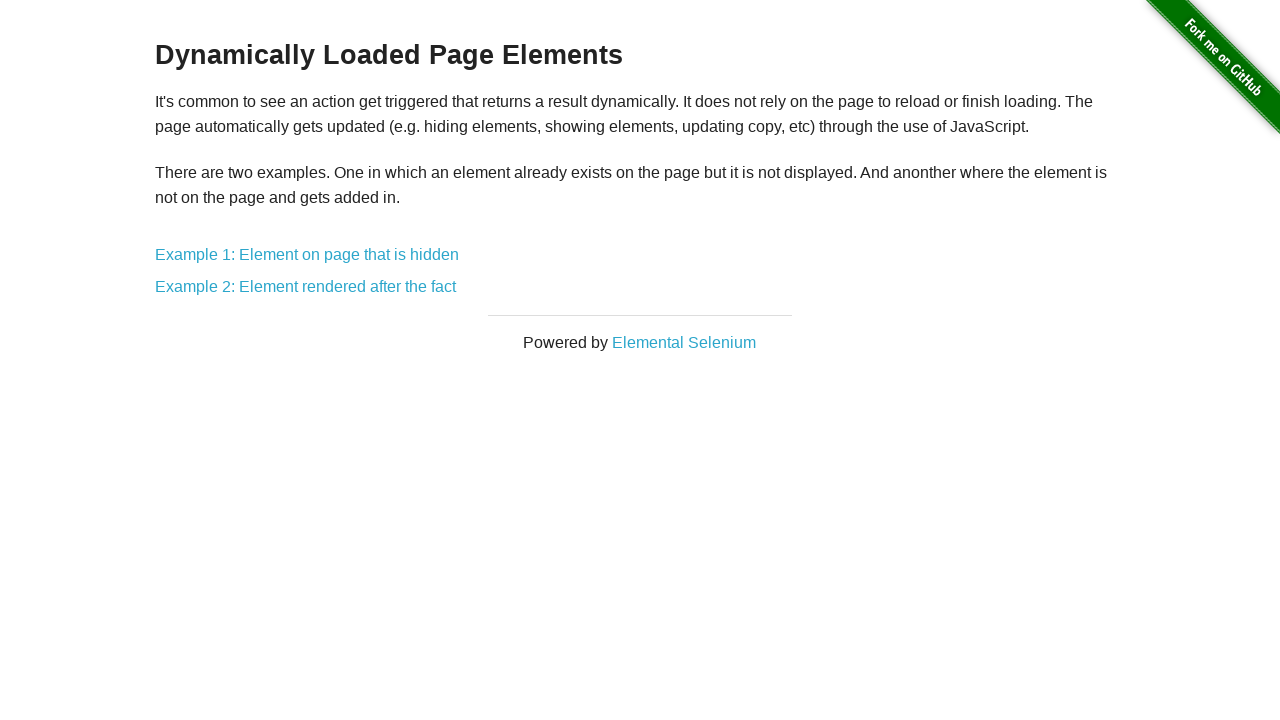

Clicked Example 2 link using partial link text 'fact' at (306, 287) on a:has-text('fact')
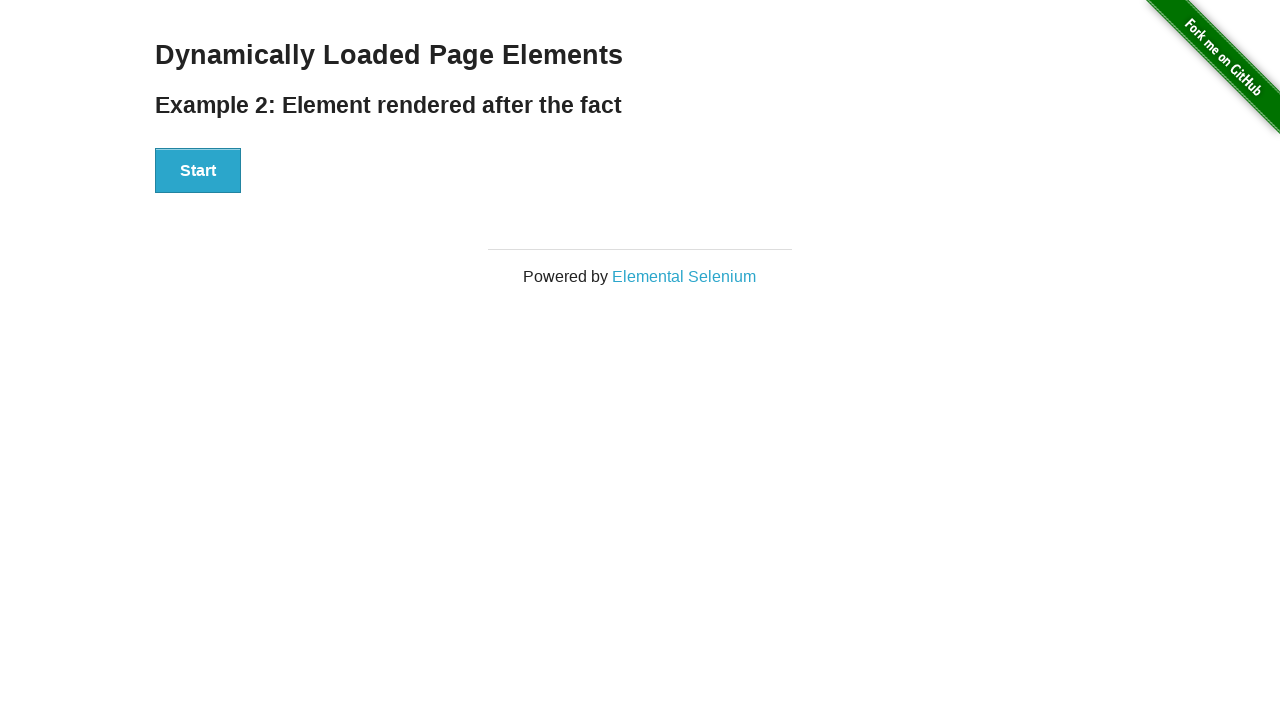

H4 heading appeared after clicking Example 2
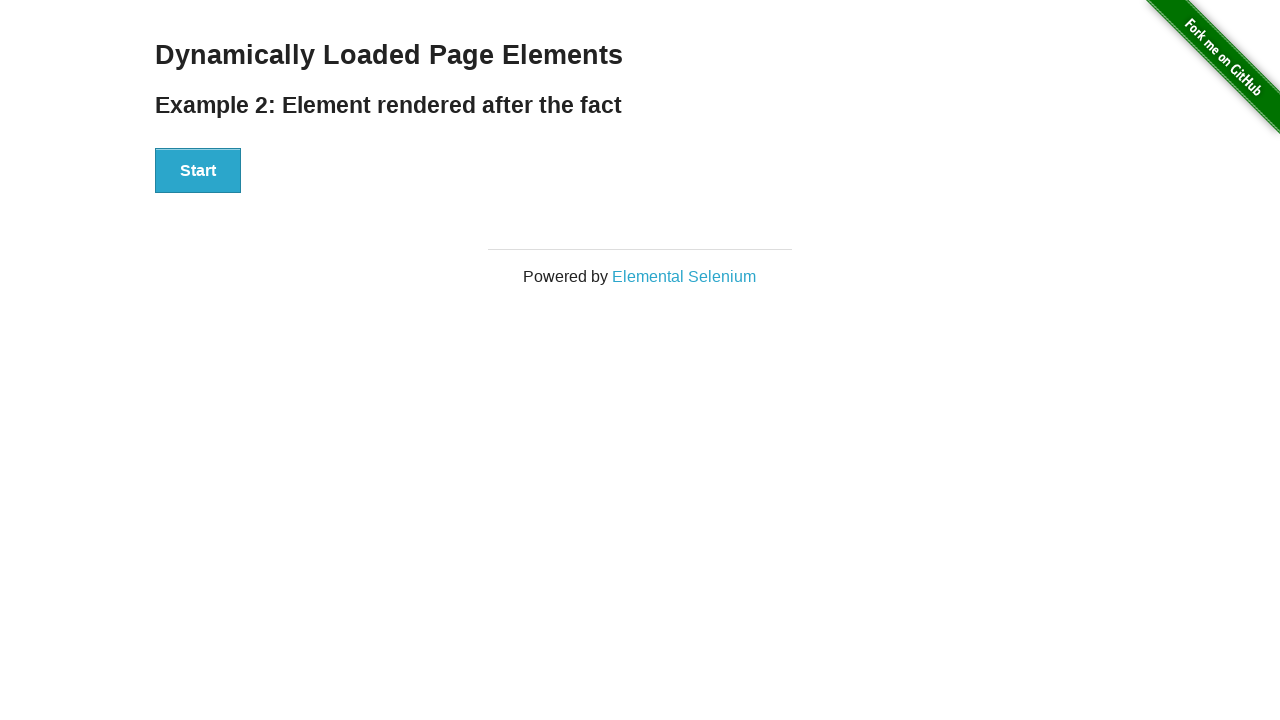

Retrieved h4 heading text
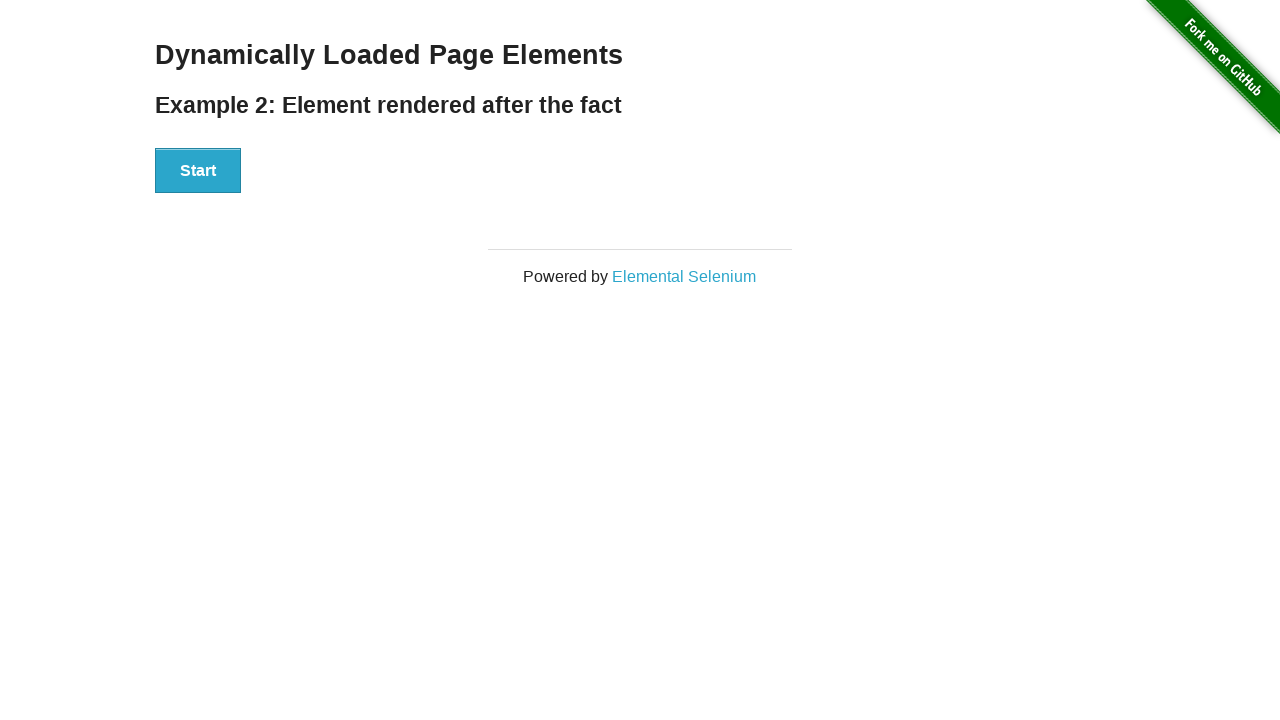

Verified heading text matches expected: 'Example 2: Element rendered after the fact'
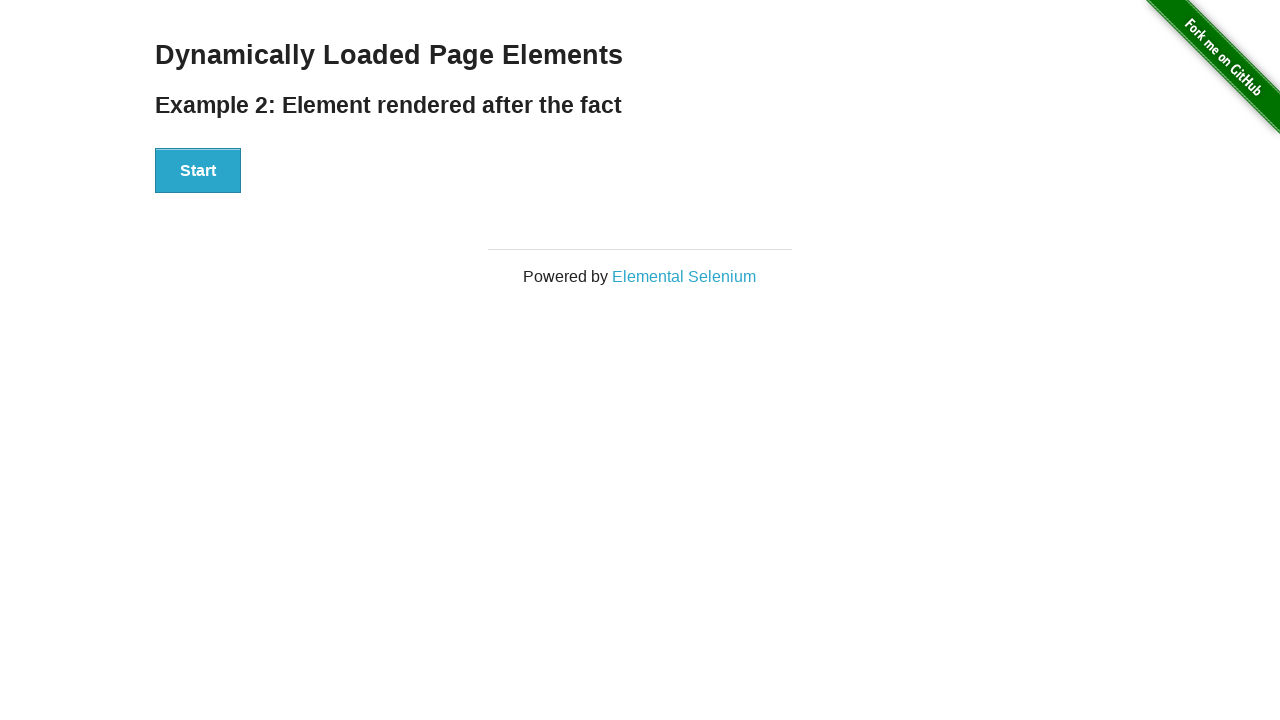

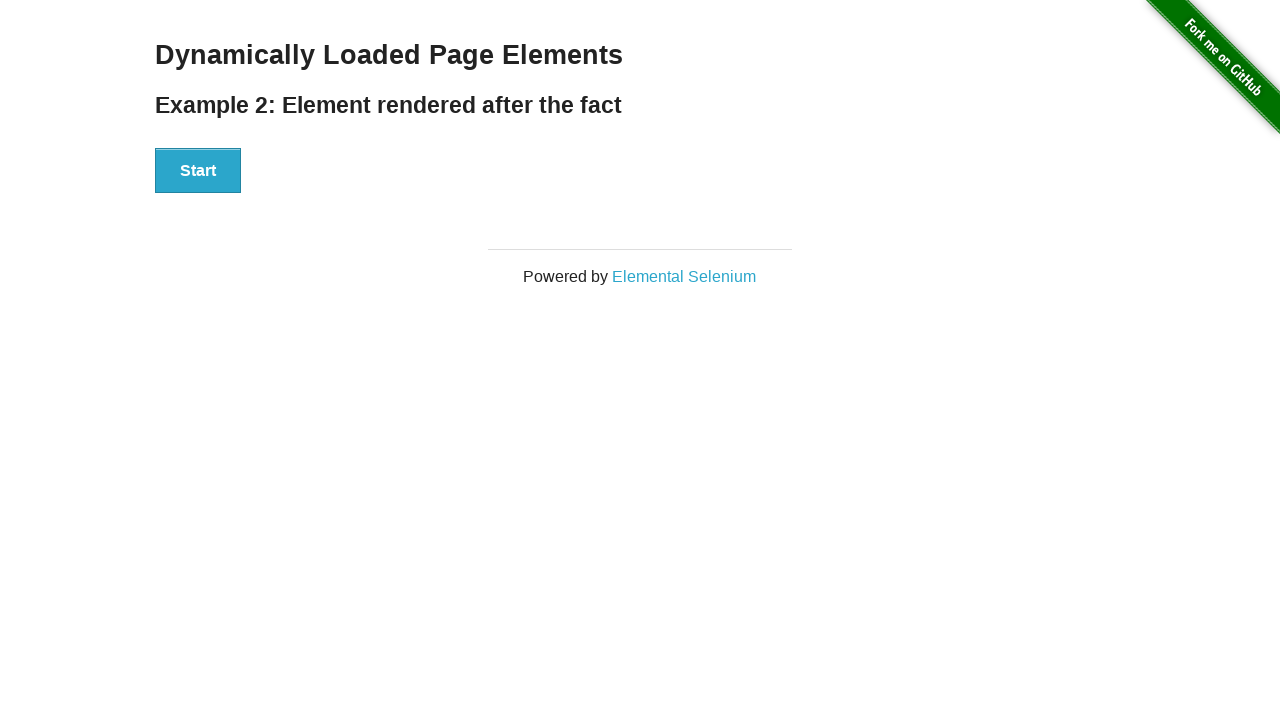